Tests multi-select dropdown functionality by selecting multiple options using different methods (visible text, index, value) and then deselecting an option

Starting URL: https://training-support.net/webelements/selects

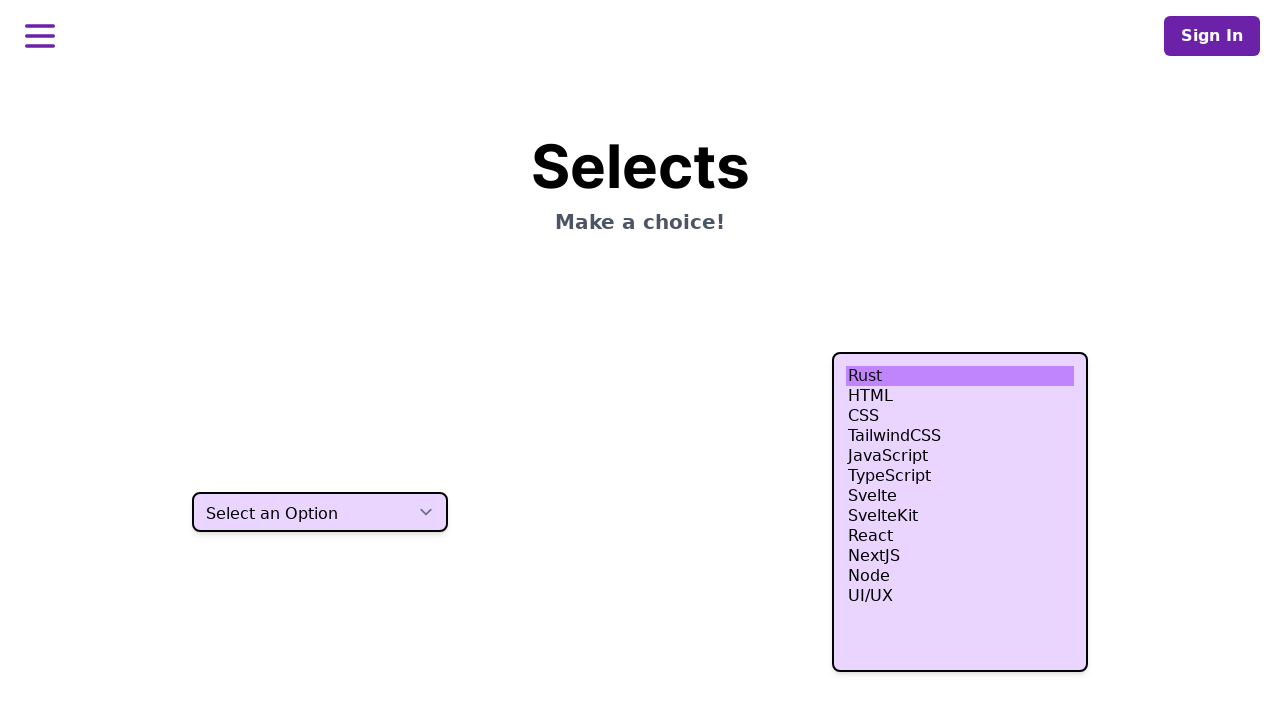

Selected 'HTML' option using visible text in multi-select dropdown on select.h-80
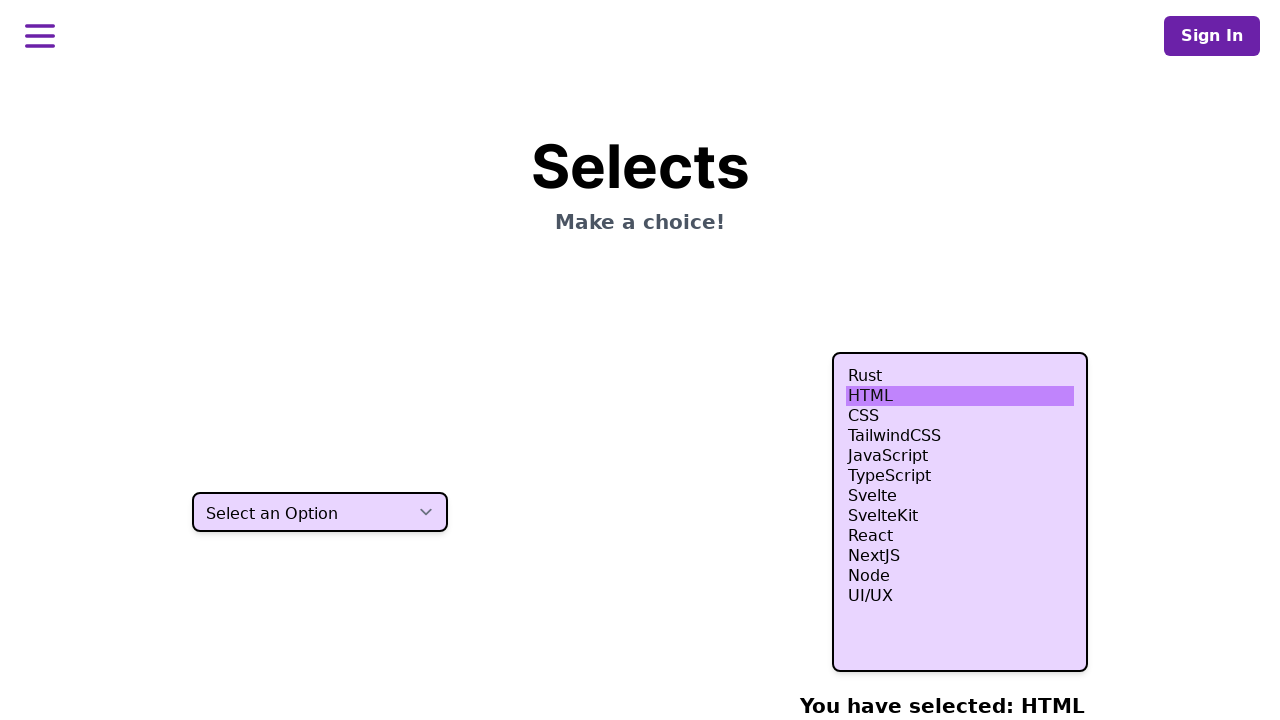

Selected option at index 3 in multi-select dropdown on select.h-80
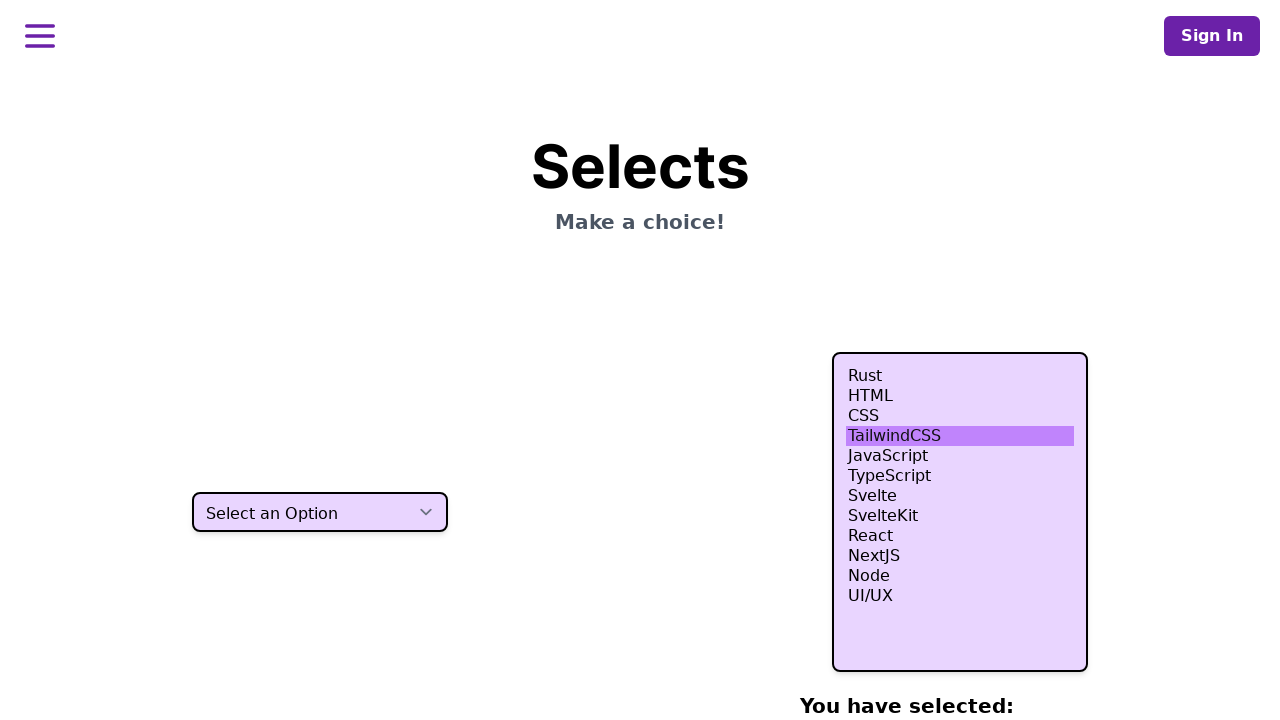

Selected option at index 4 in multi-select dropdown on select.h-80
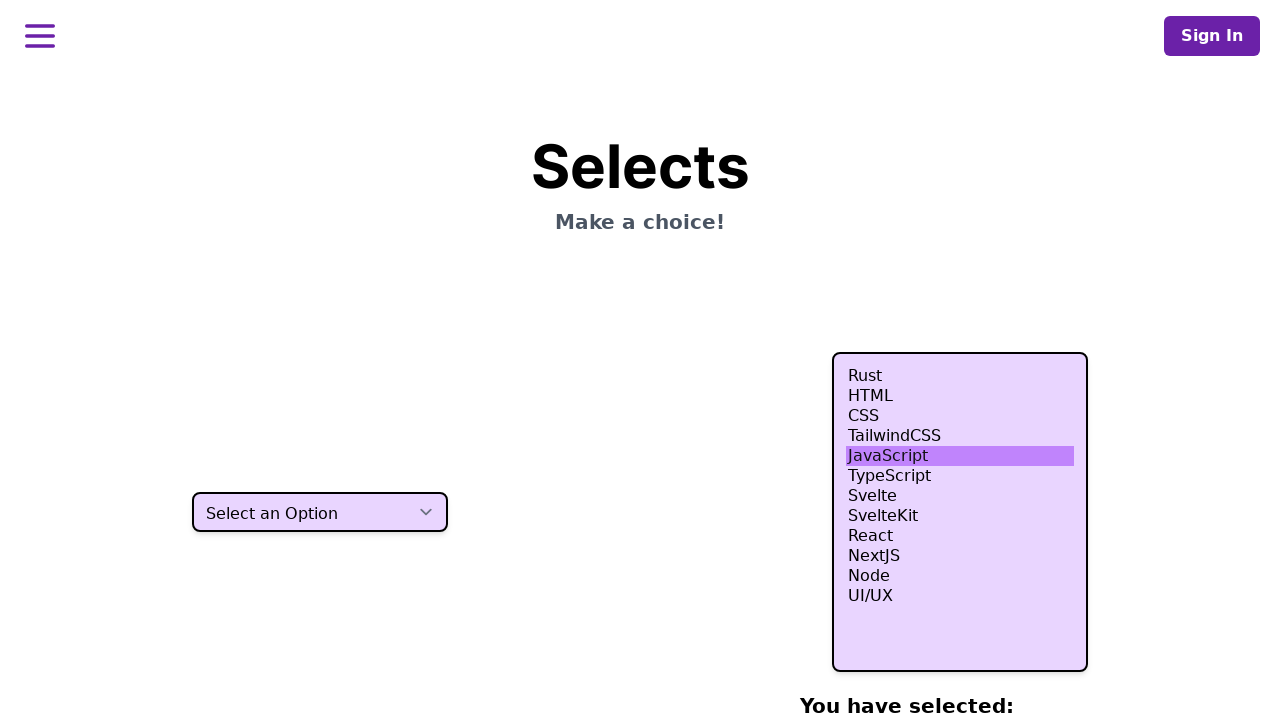

Selected option at index 5 in multi-select dropdown on select.h-80
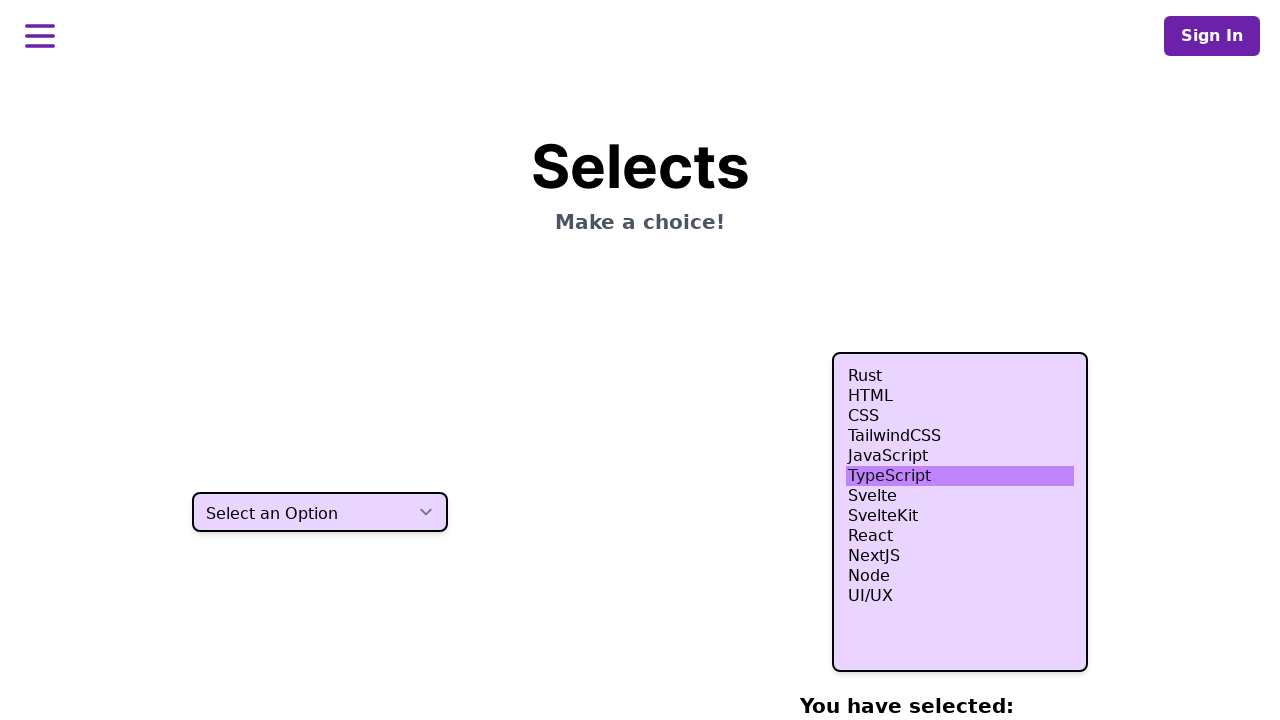

Selected 'Node' option using value attribute 'nodejs' on select.h-80
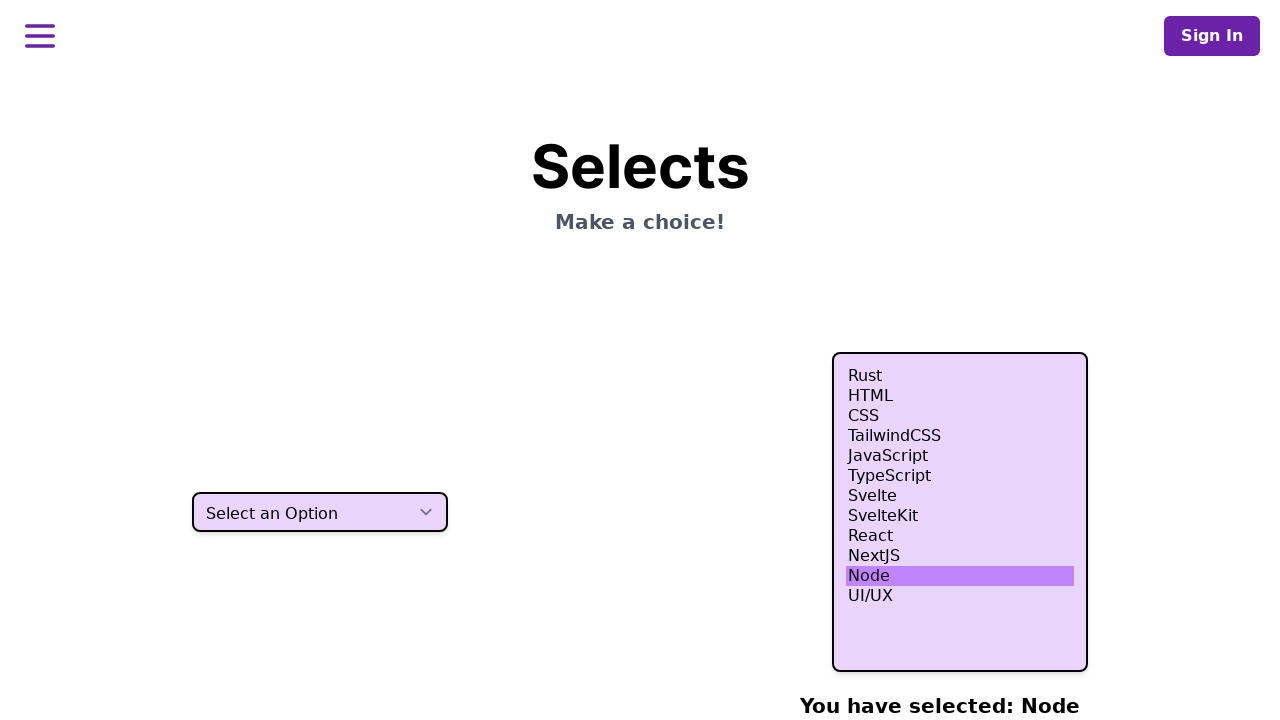

Waited 500ms to observe current selections
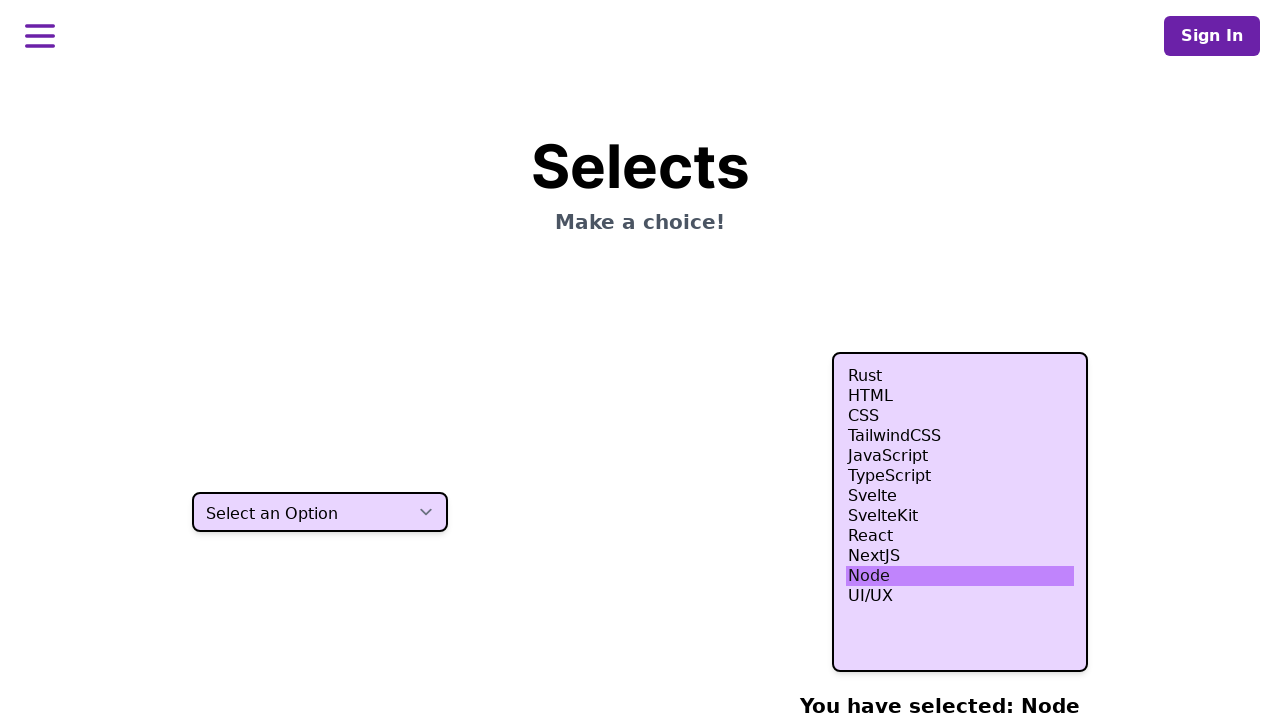

Re-selected multiple options together: 'HTML', 'nodejs', and indices 3 and 5 to maintain multi-selection on select.h-80
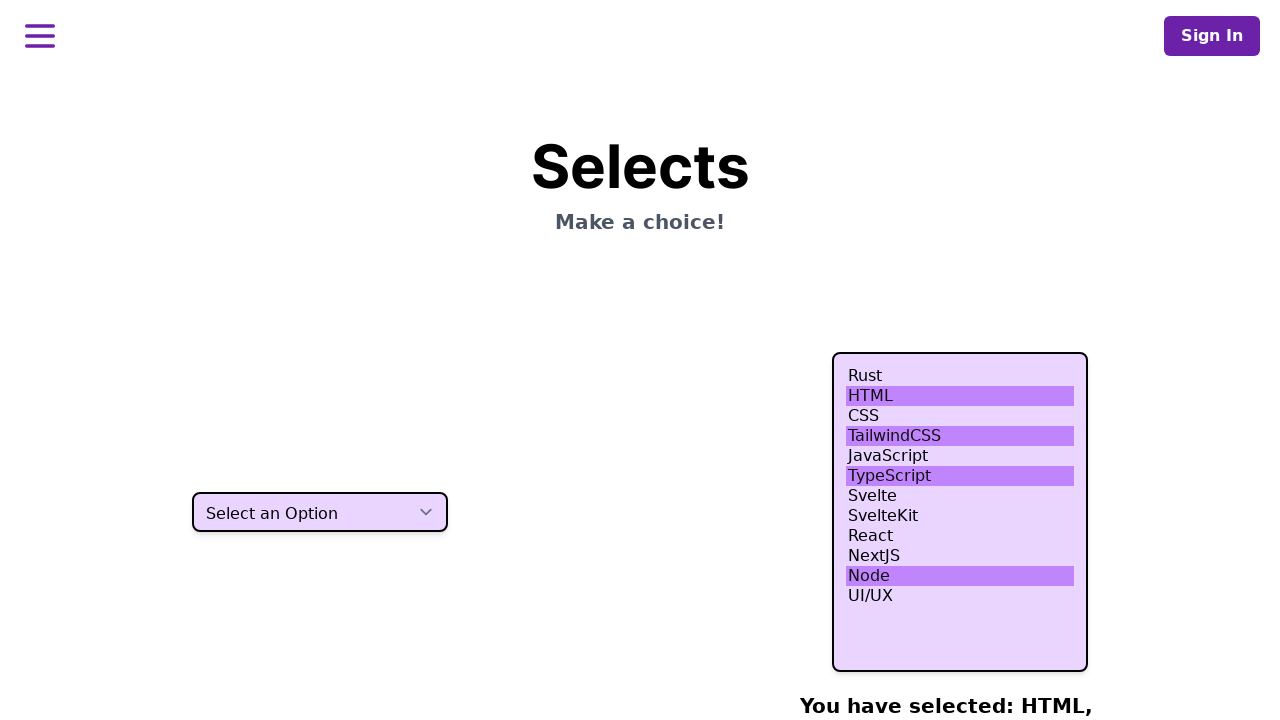

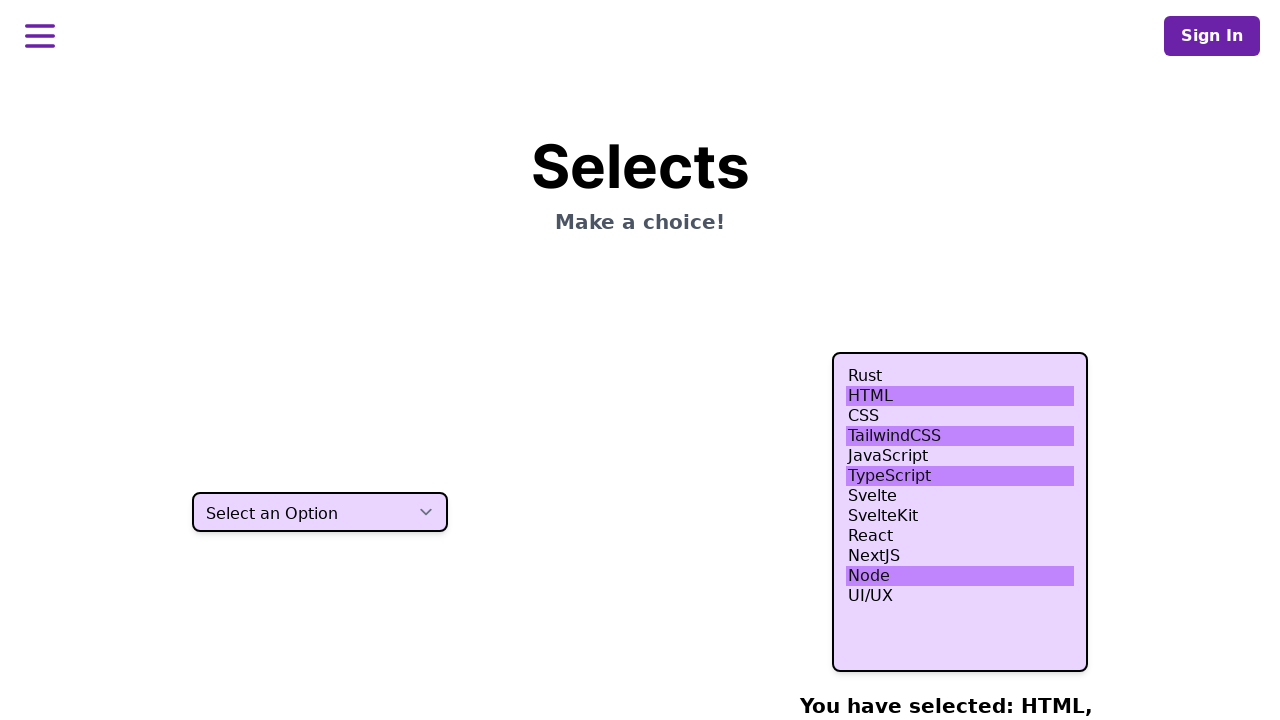